Tests double-click functionality on a button element using action chains

Starting URL: https://testautomationpractice.blogspot.com/

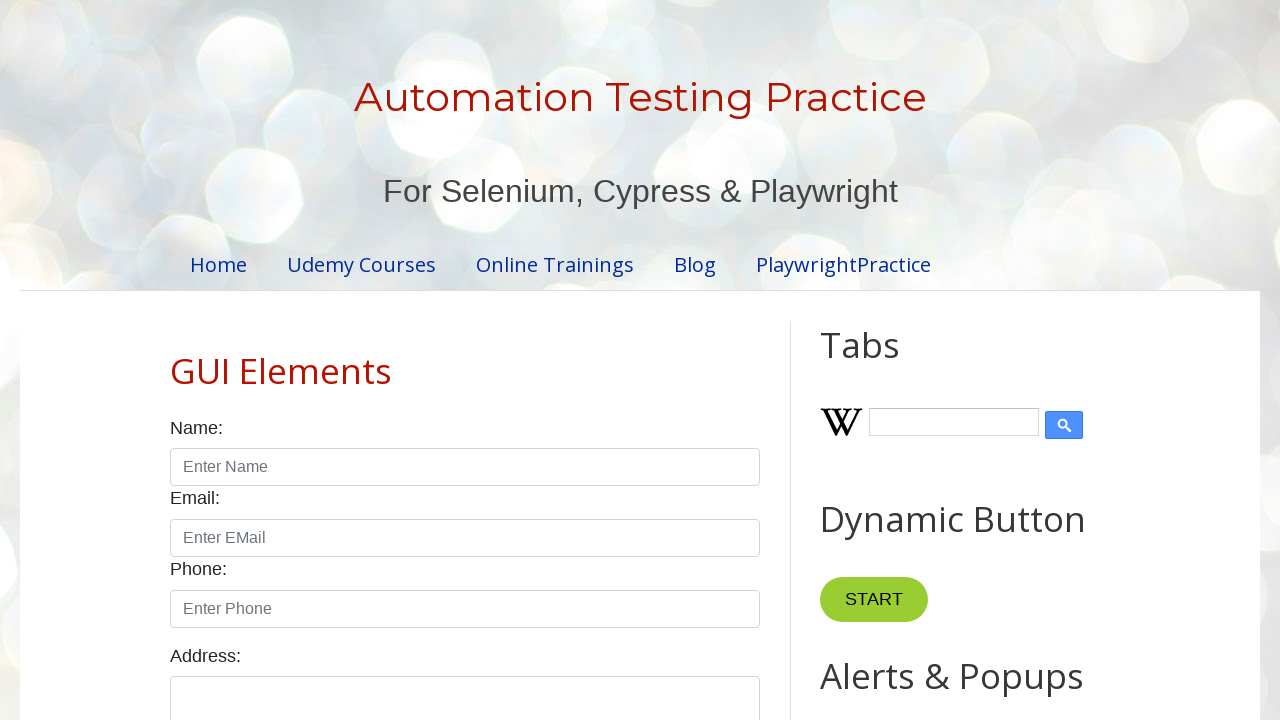

Waited for 'Copy Text' button to be present
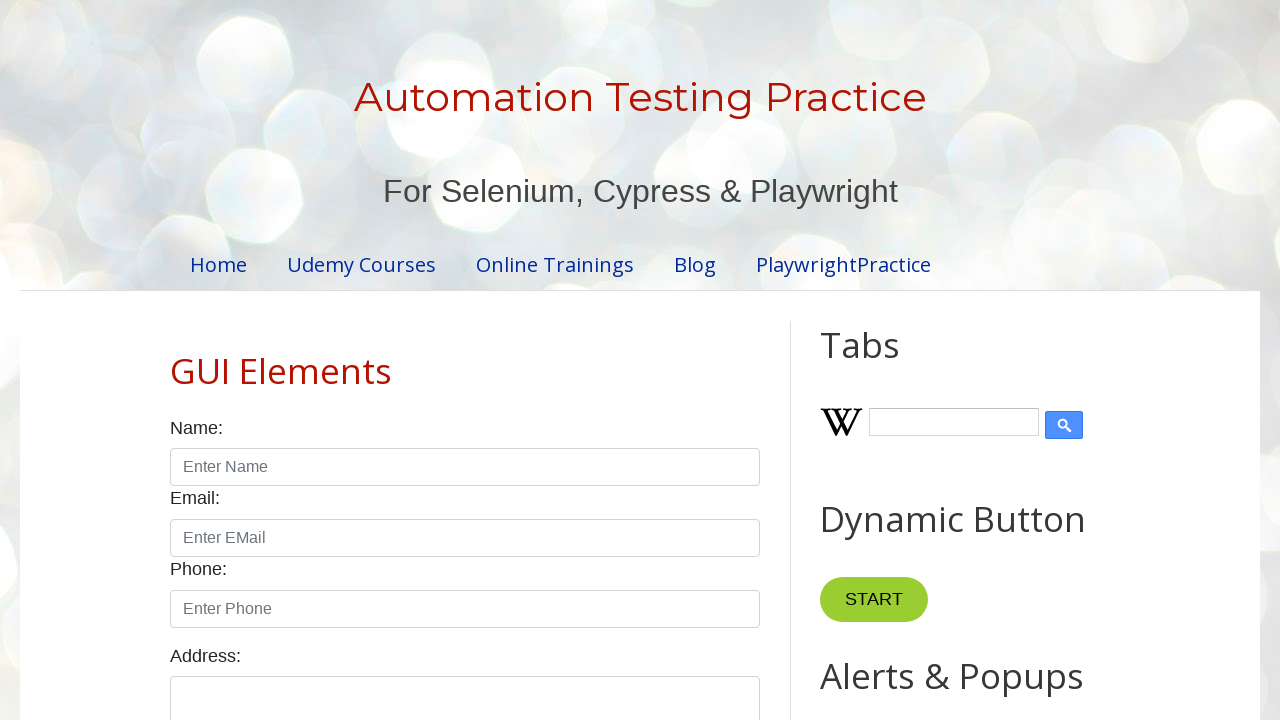

Double-clicked the 'Copy Text' button at (885, 360) on xpath=//button[text()="Copy Text"]
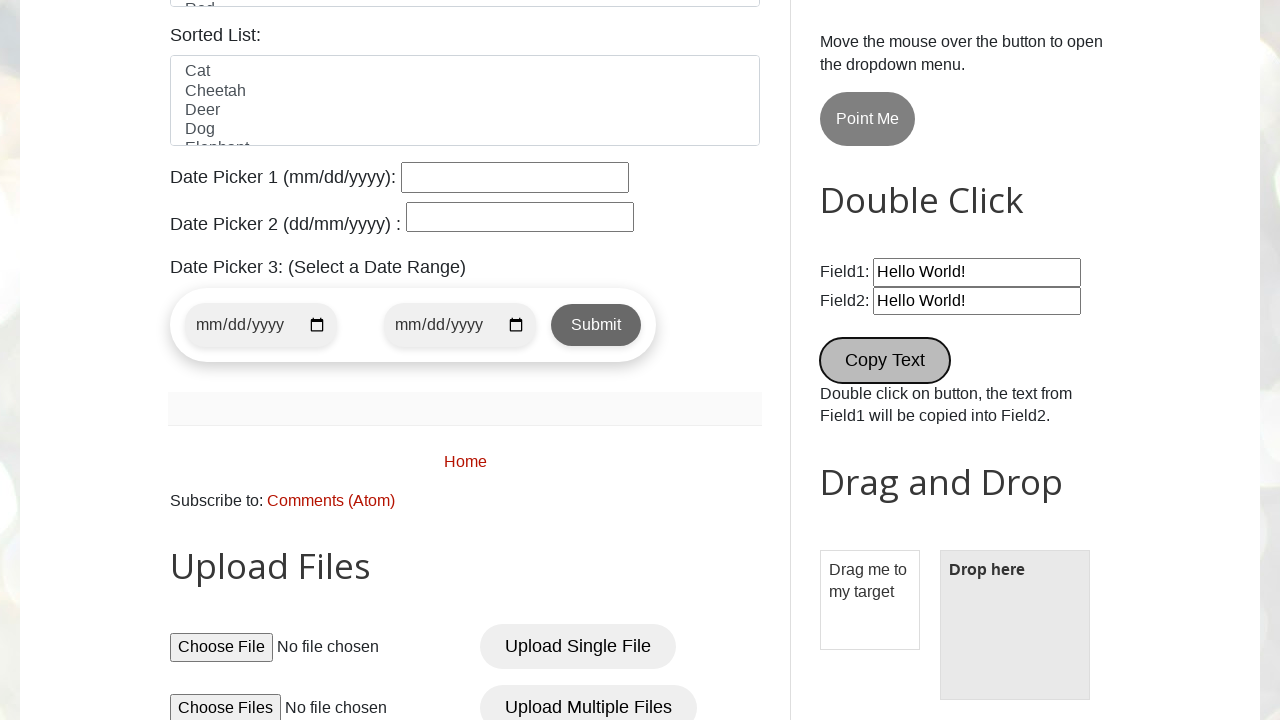

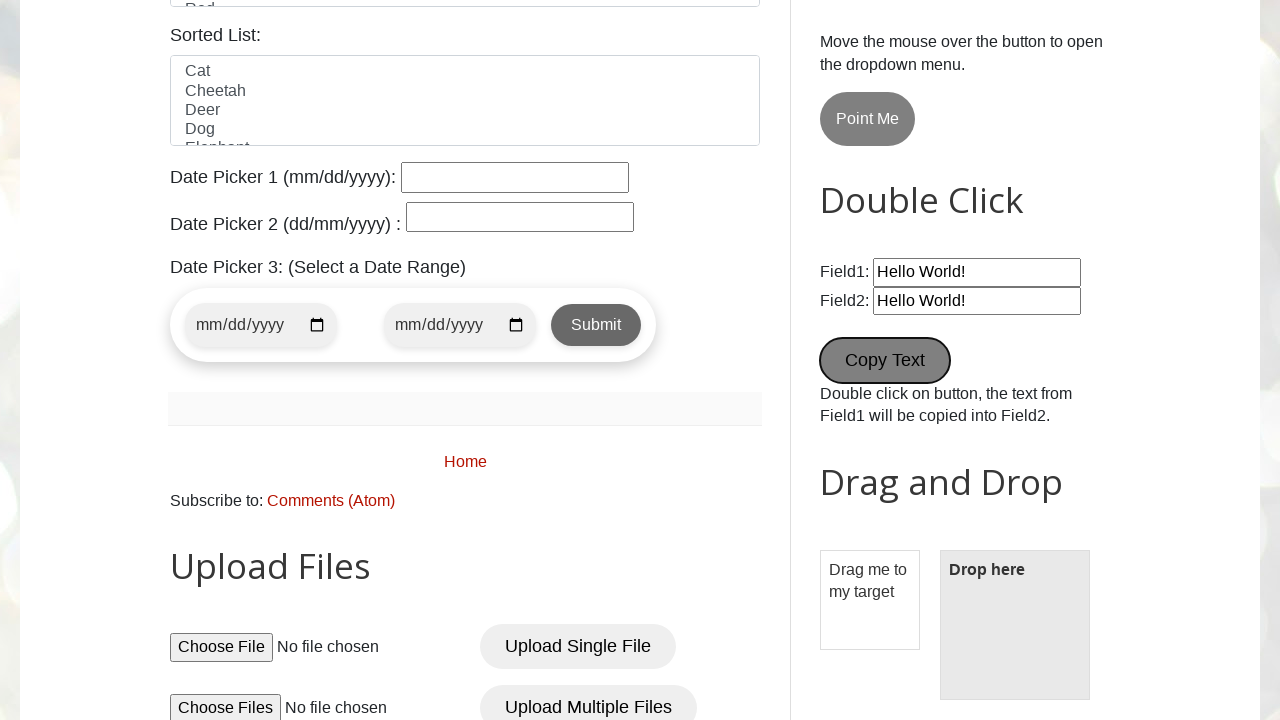